Navigates to educastic.com and performs window manipulation operations including maximizing, entering fullscreen mode, pressing Escape to exit fullscreen, and resizing the window.

Starting URL: https://www.educastic.com/

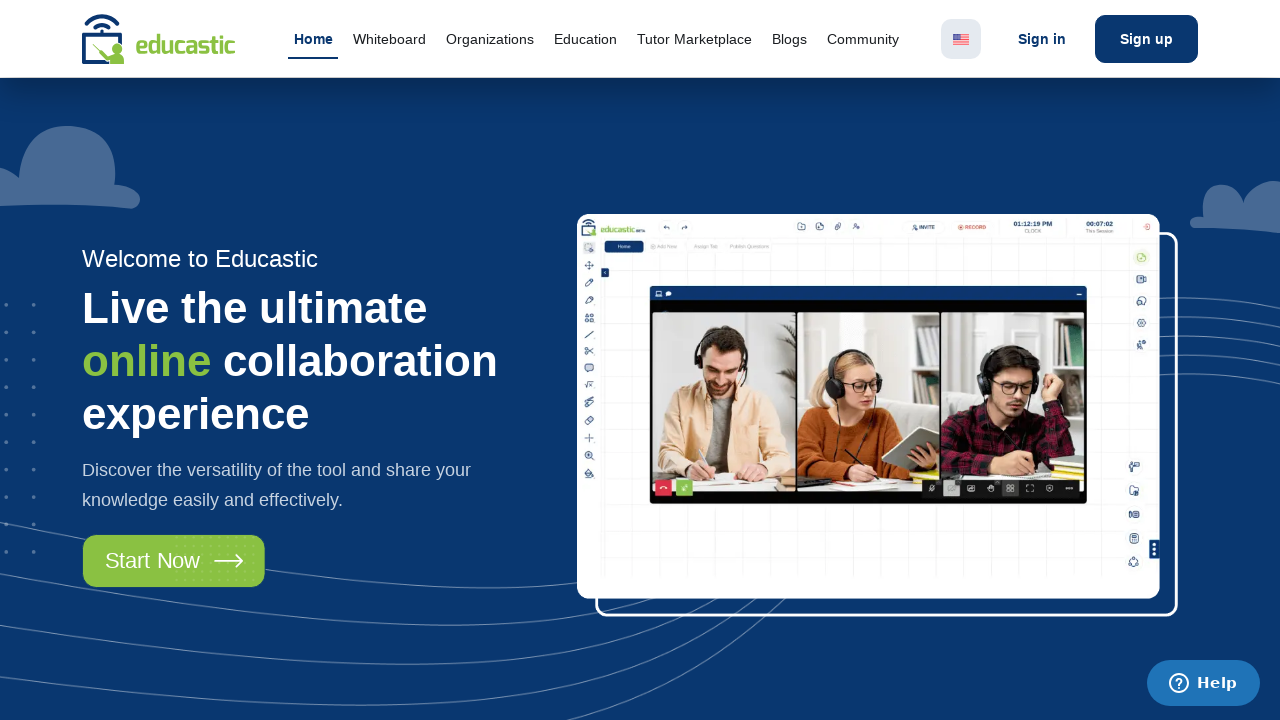

Navigated to https://www.educastic.com/
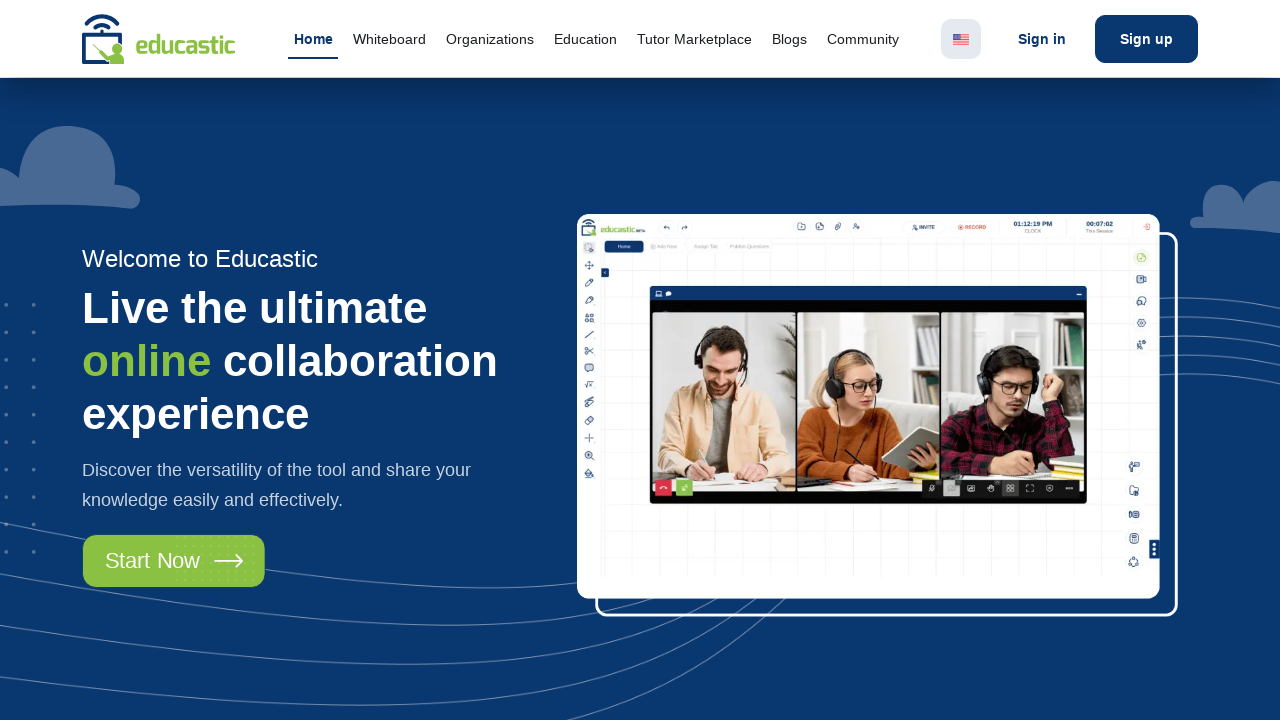

Maximized window to 1920x1080 viewport
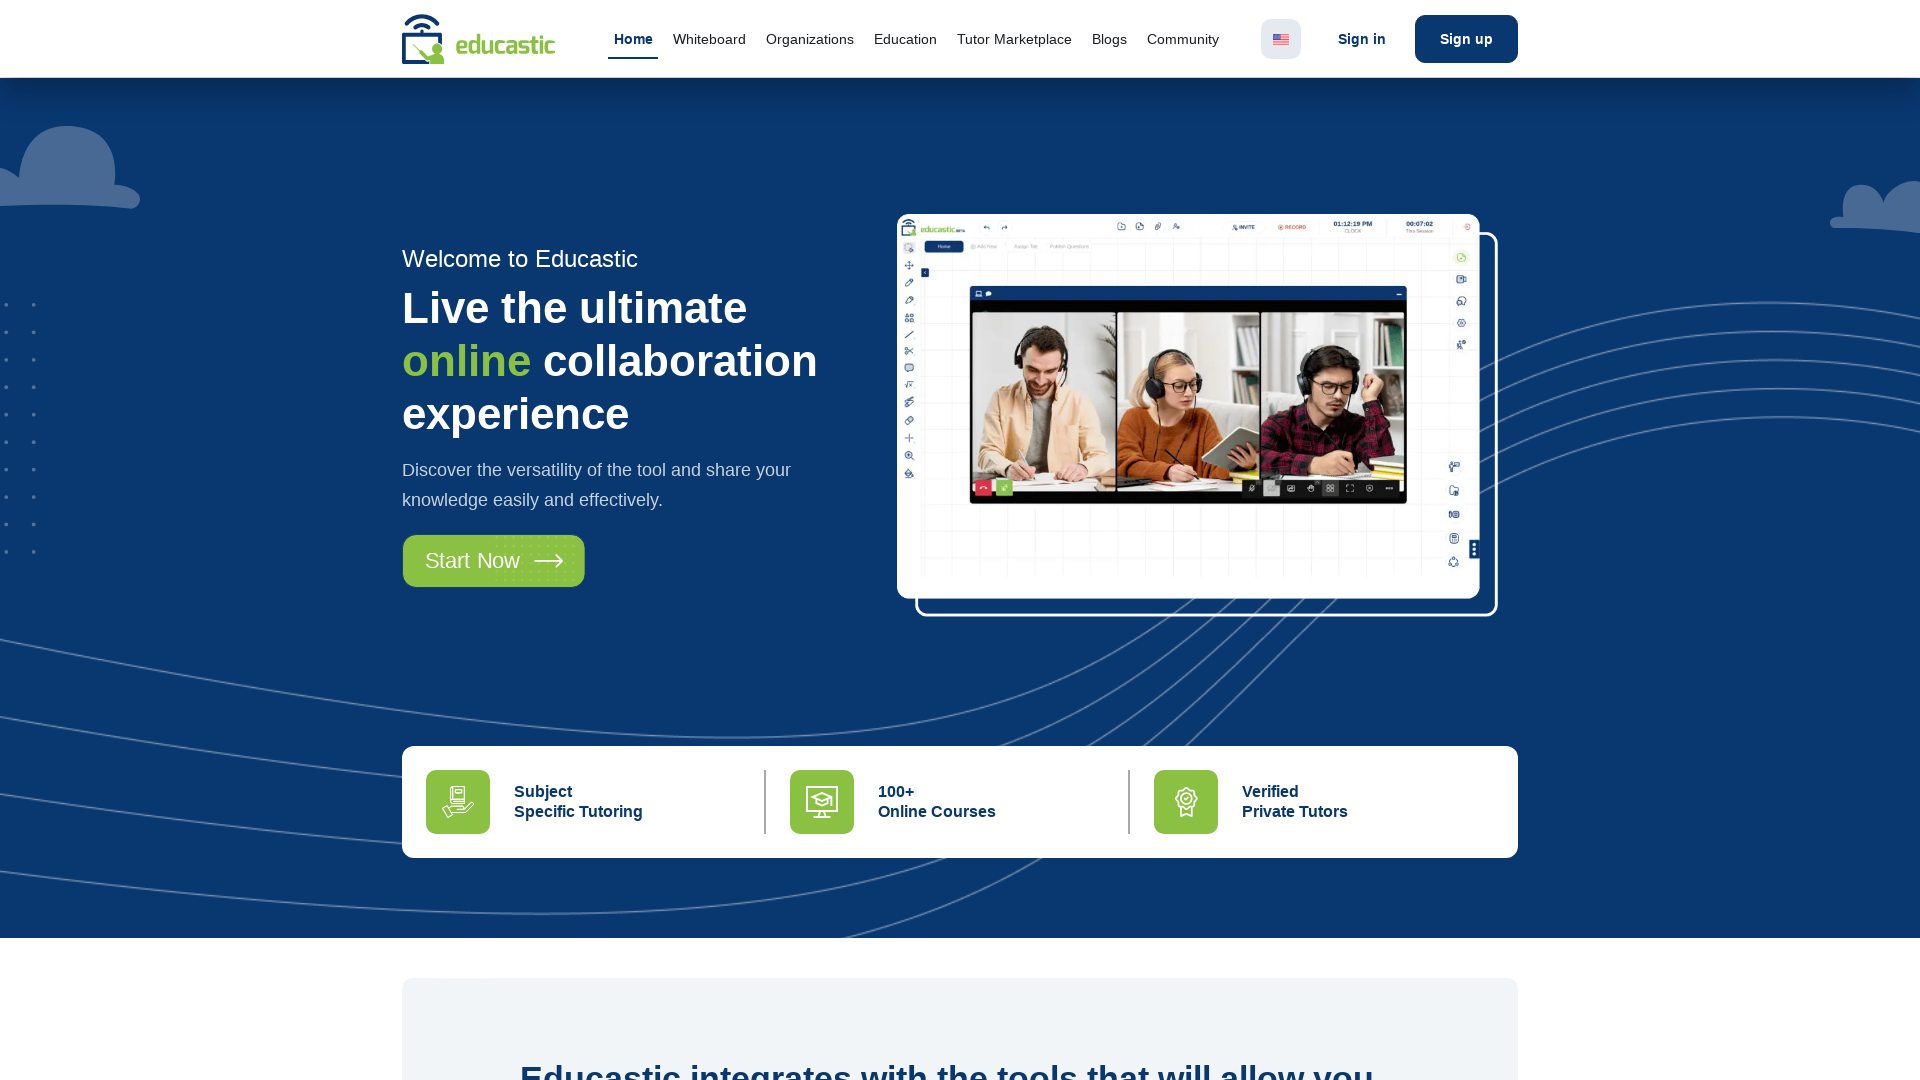

Page DOM content loaded
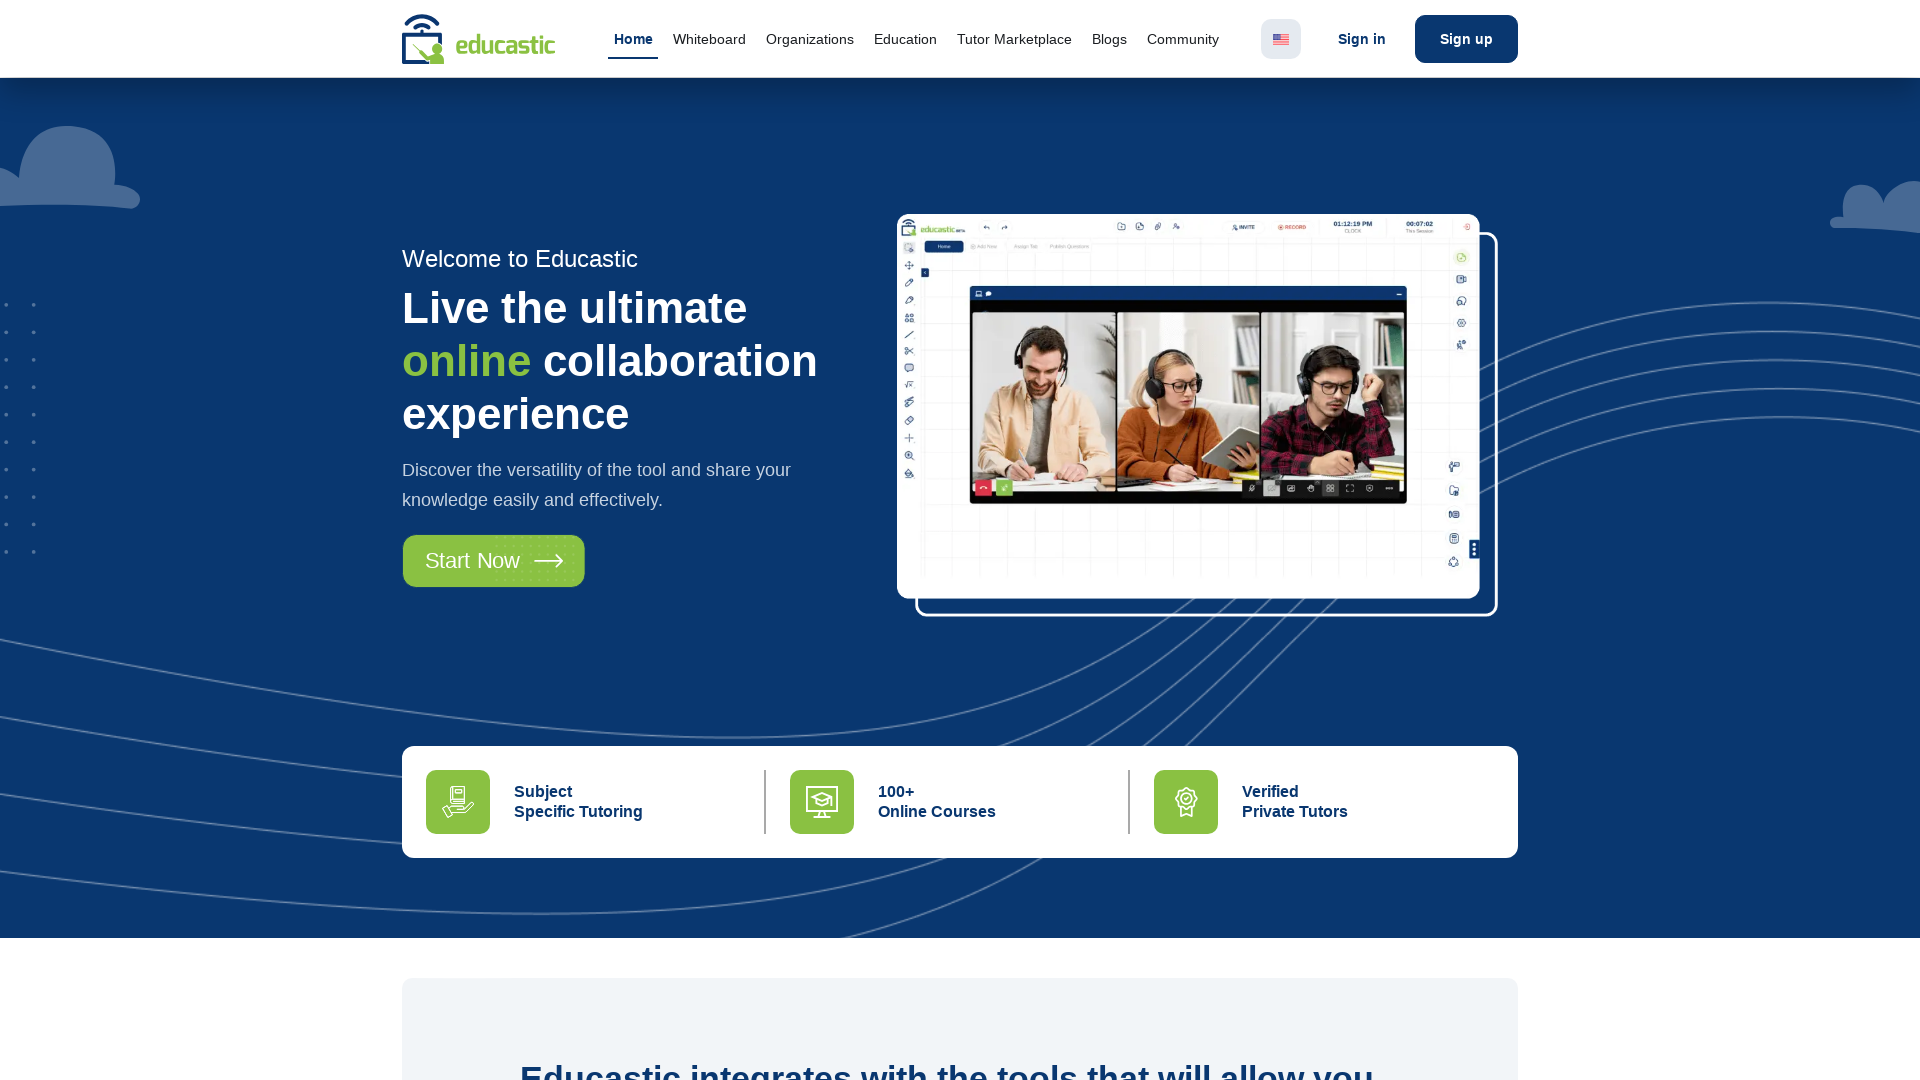

Pressed Escape key to exit fullscreen or dismiss overlay
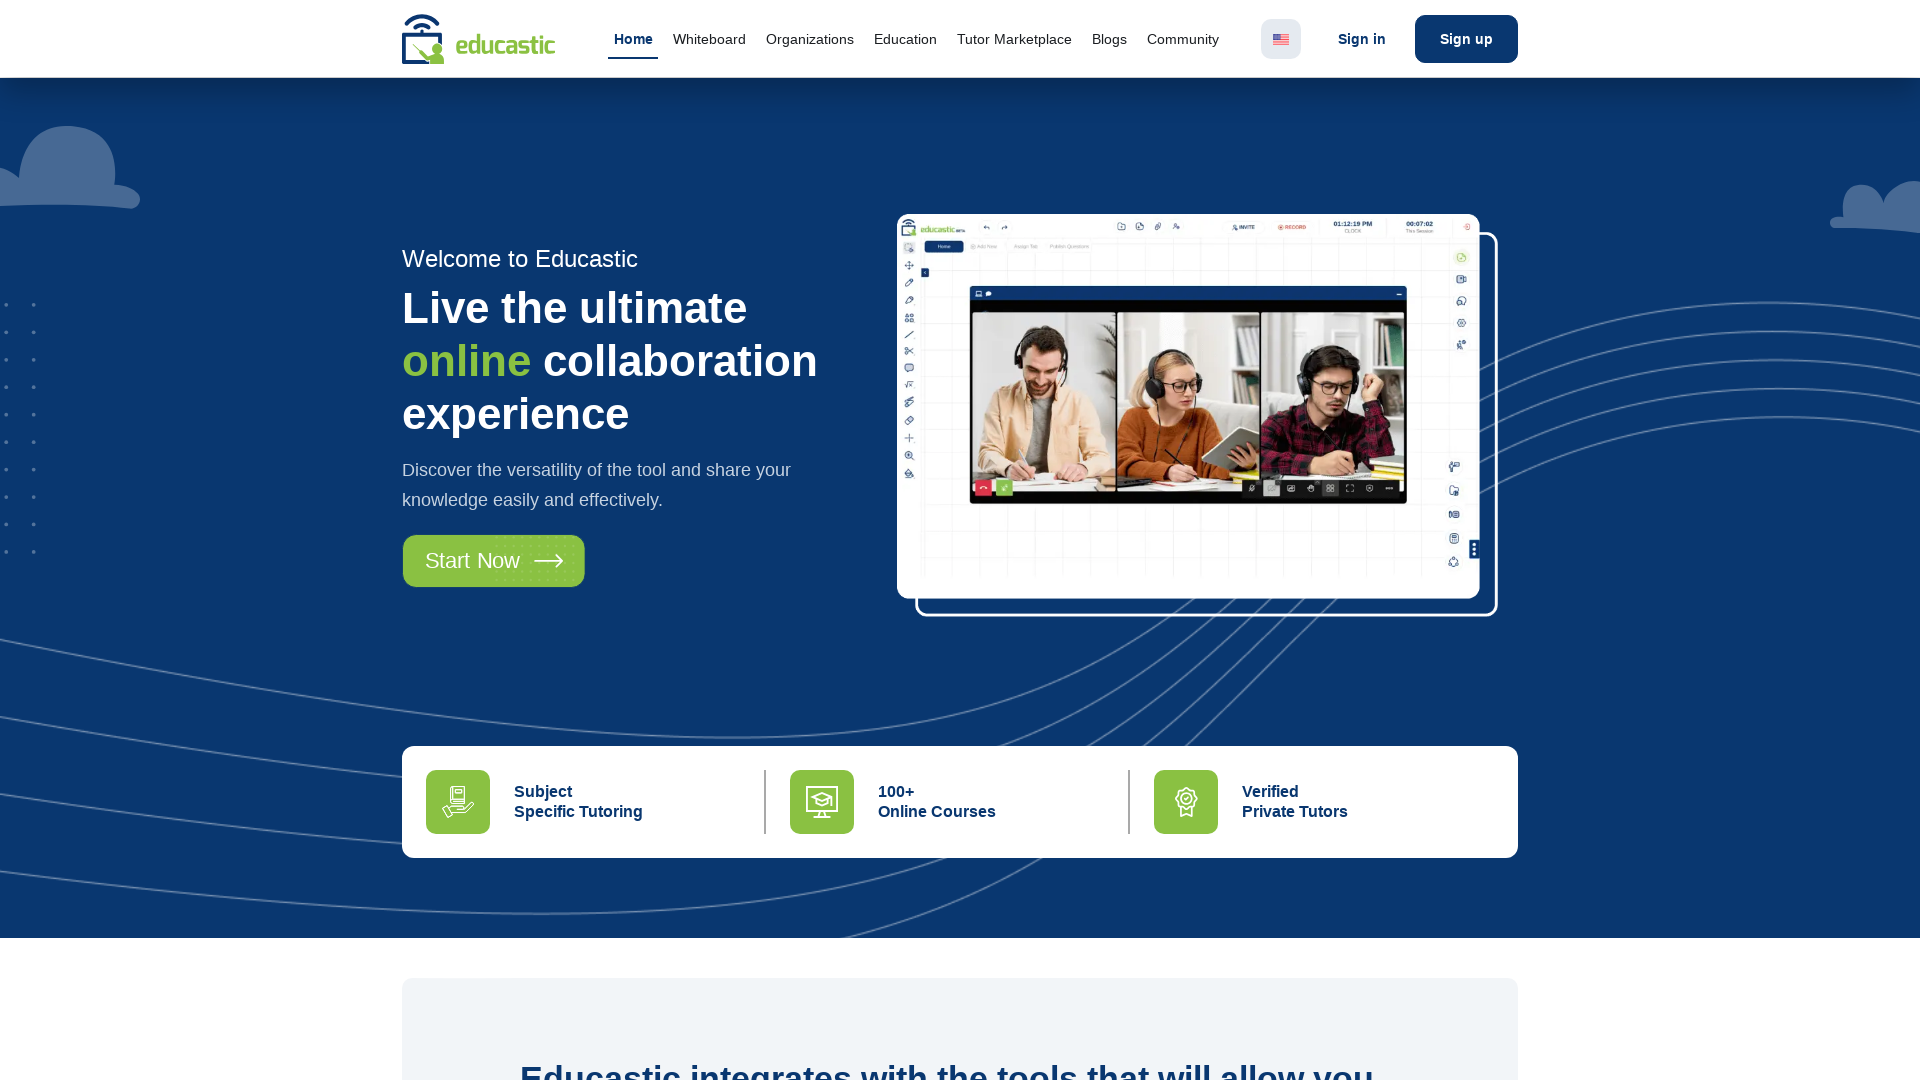

Resized window to 400x800 viewport
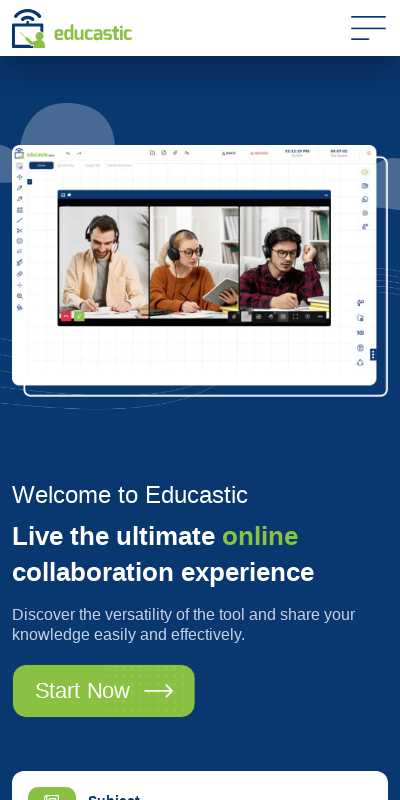

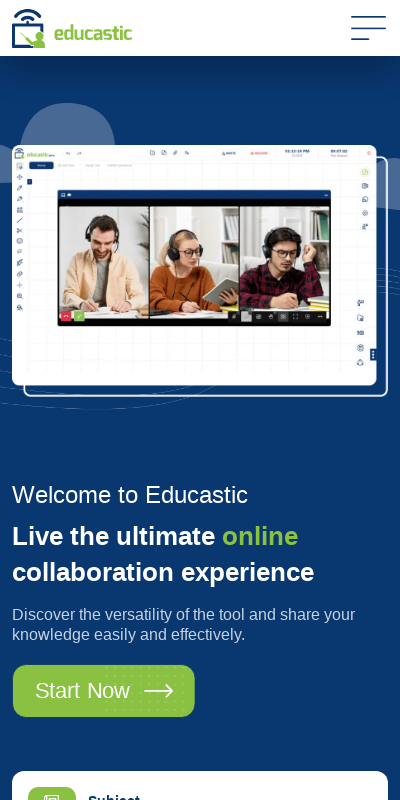